Tests opening a new browser tab by navigating to a page, opening a new tab, navigating to a different page in the new tab, and verifying that two tabs/pages exist.

Starting URL: https://the-internet.herokuapp.com/windows

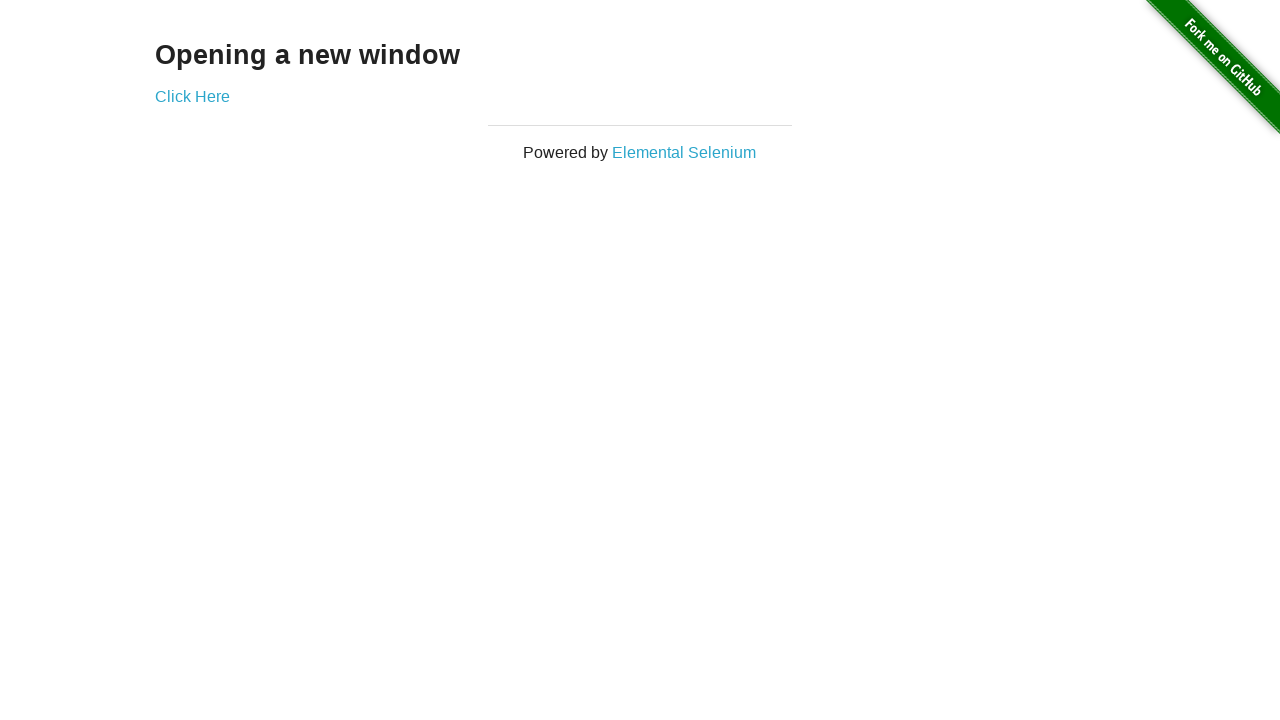

Opened a new browser tab
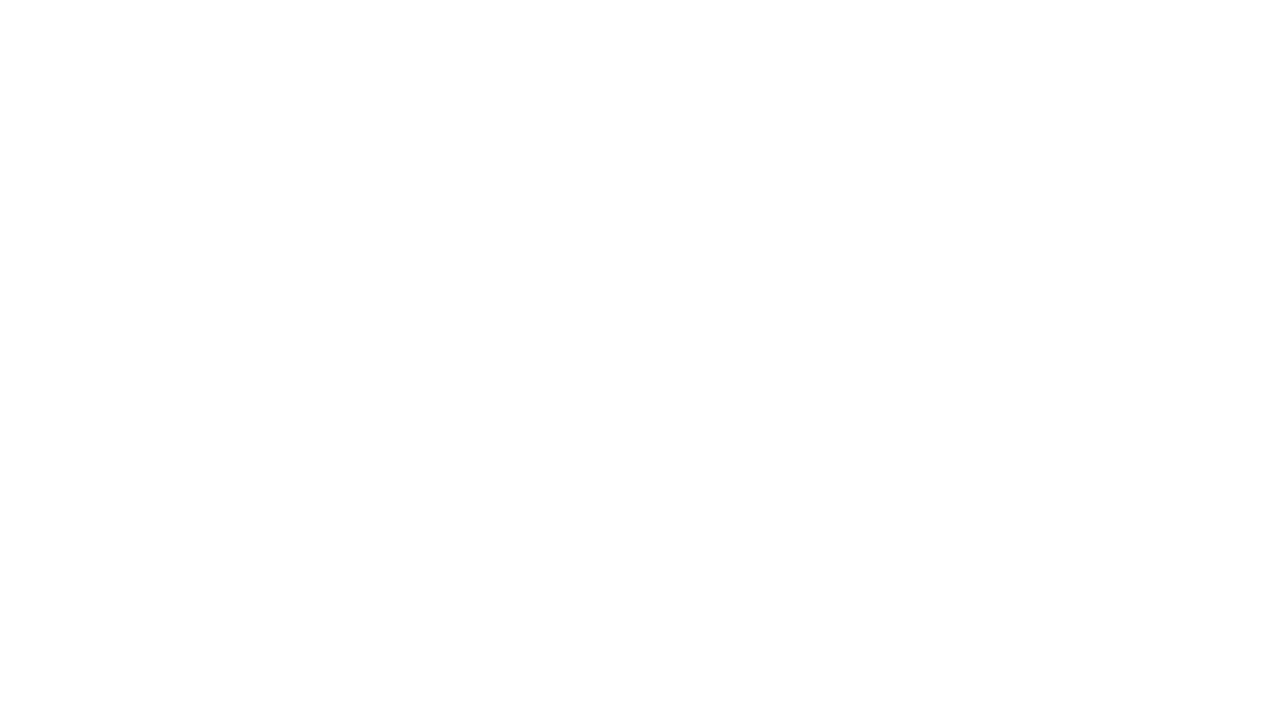

Navigated to typos page in new tab
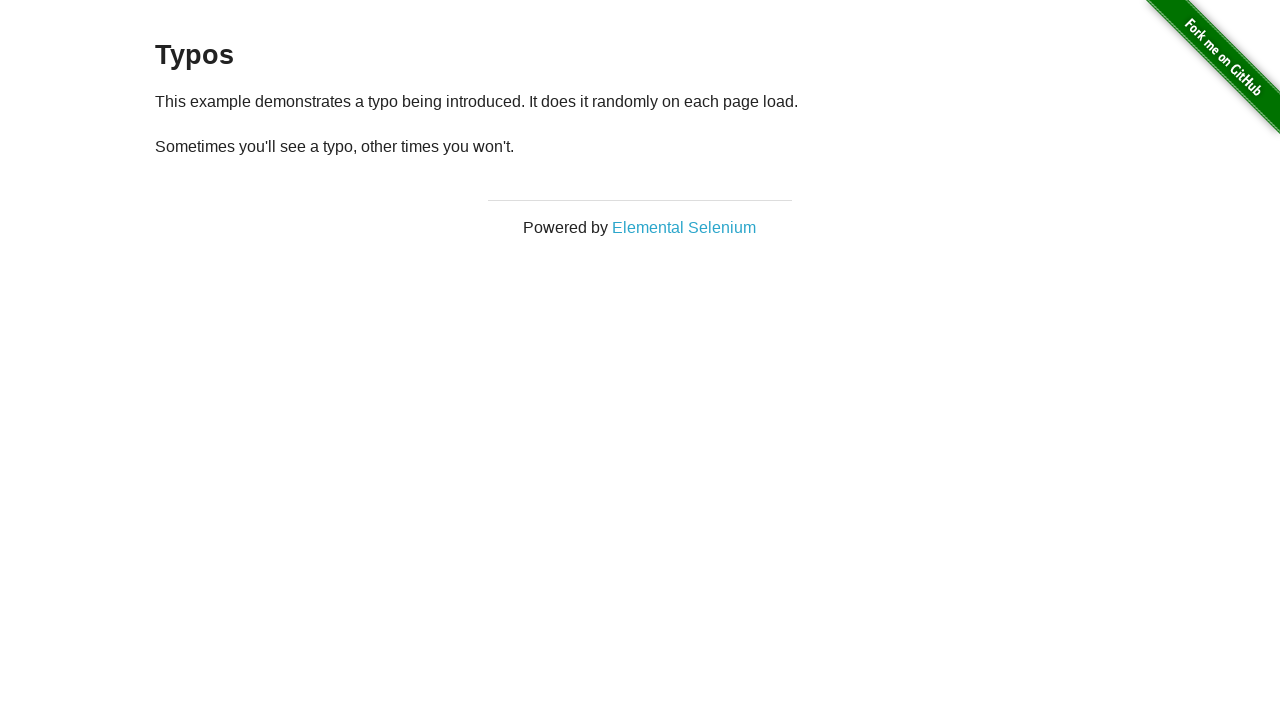

Verified that two tabs exist in the browser context
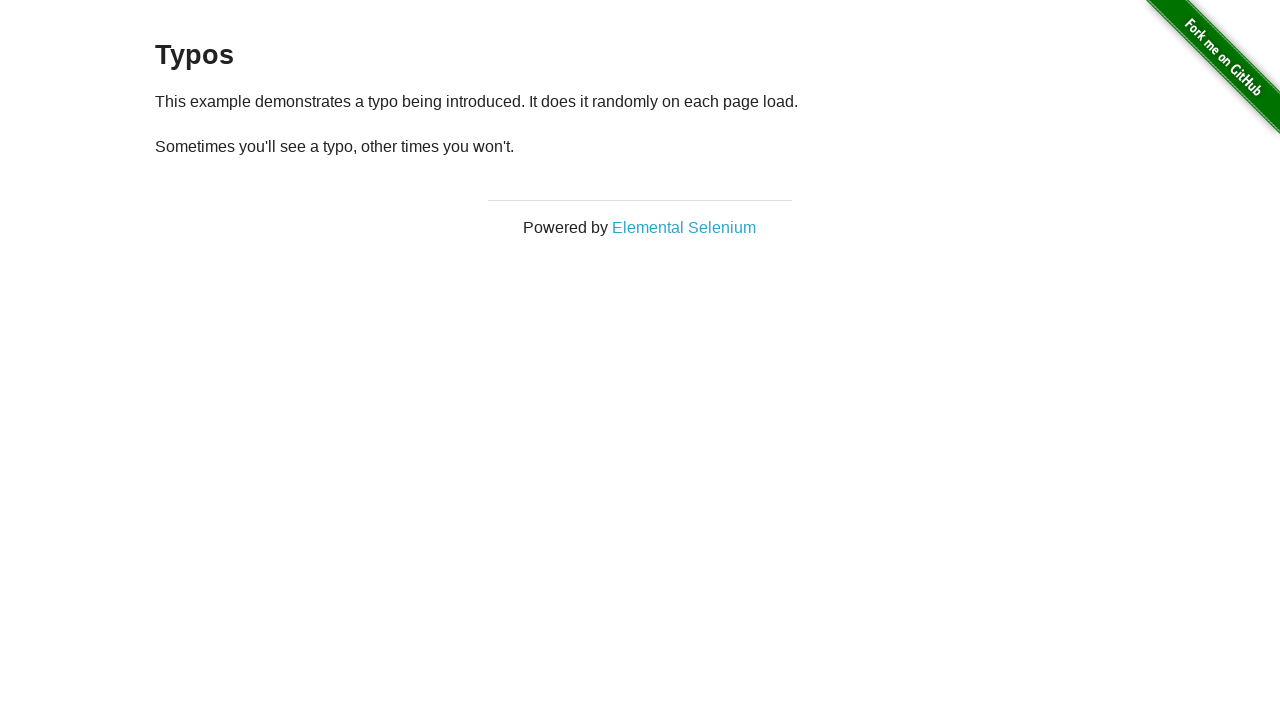

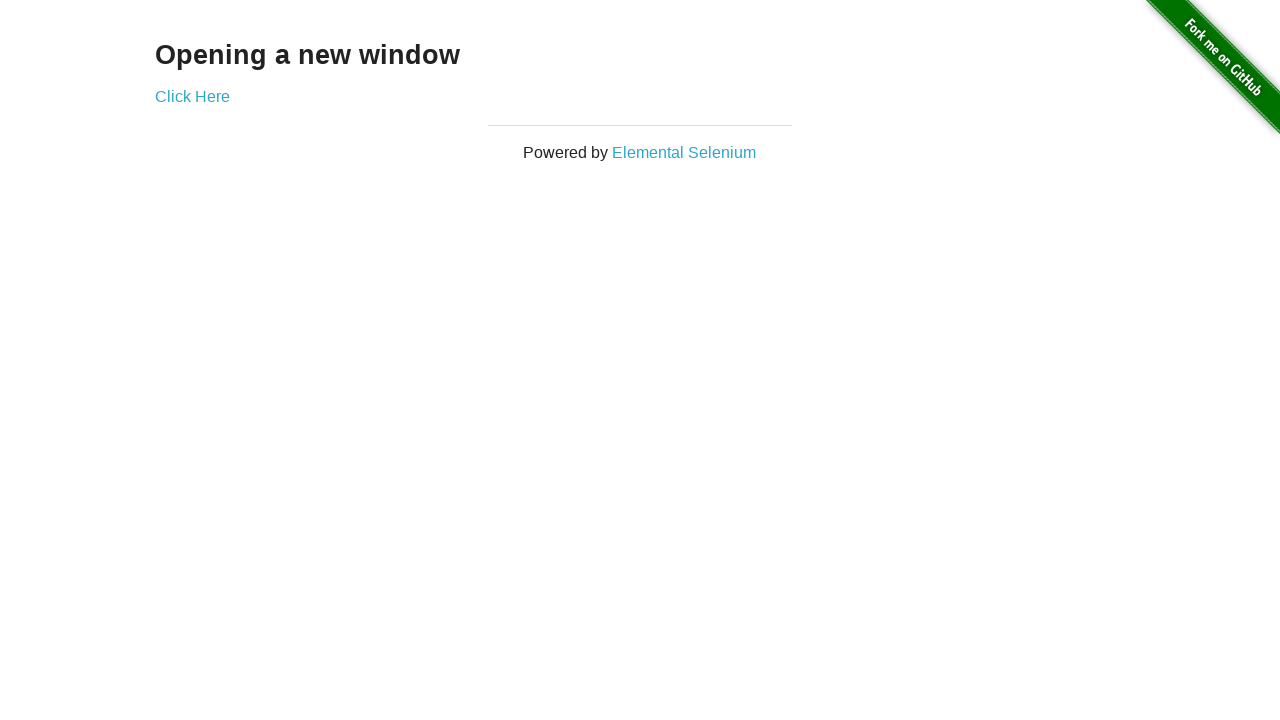